Tests dropdown list functionality by selecting different options from the dropdown menu

Starting URL: http://the-internet.herokuapp.com/dropdown

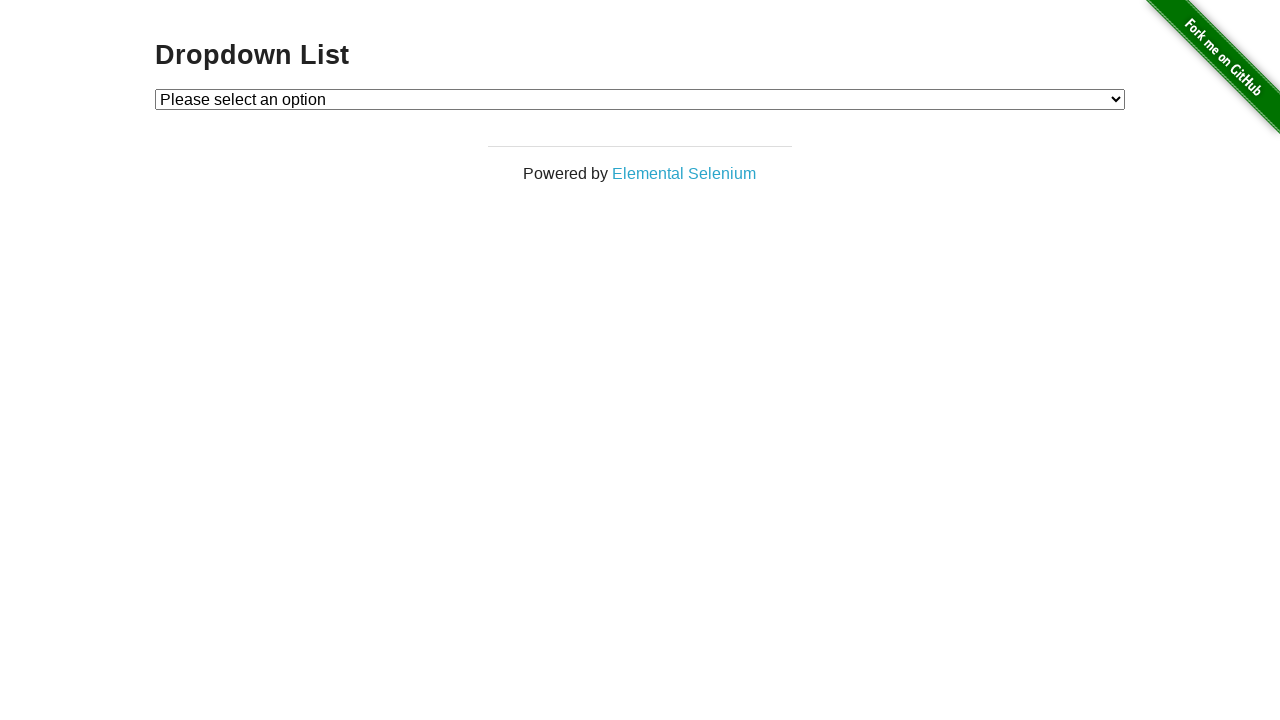

Waited for dropdown element to be present
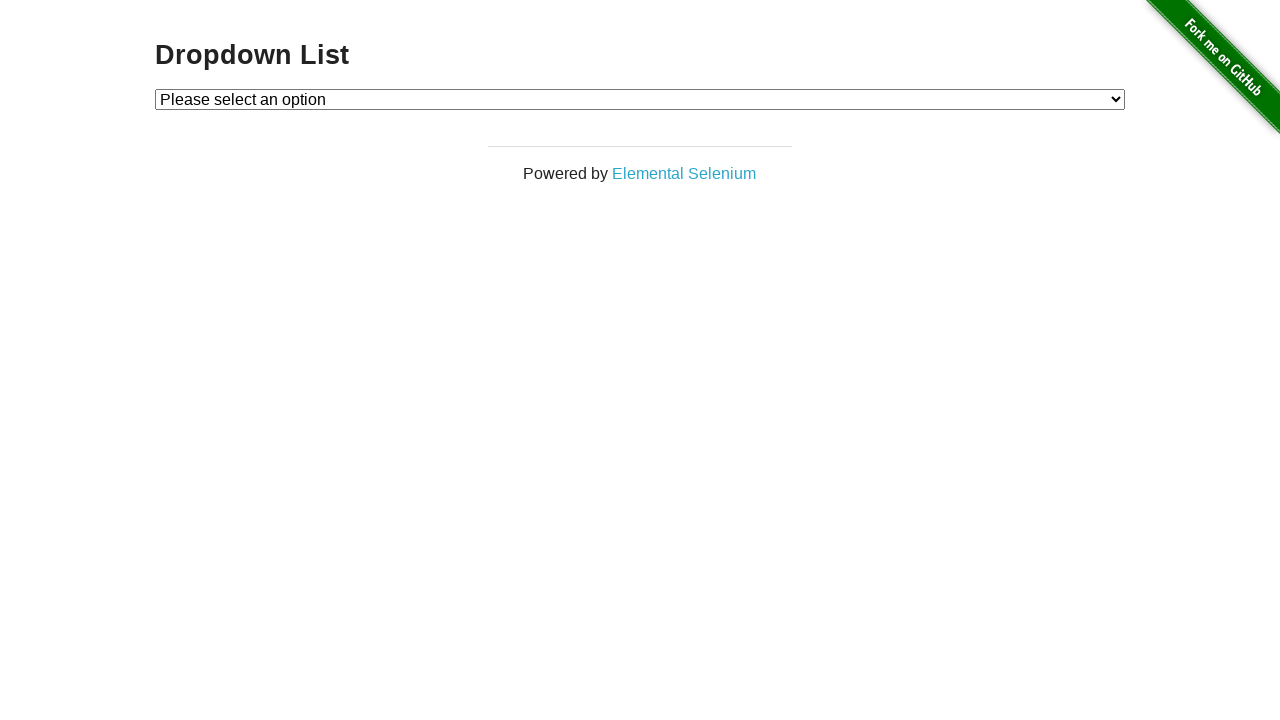

Selected Option 1 from dropdown on #dropdown
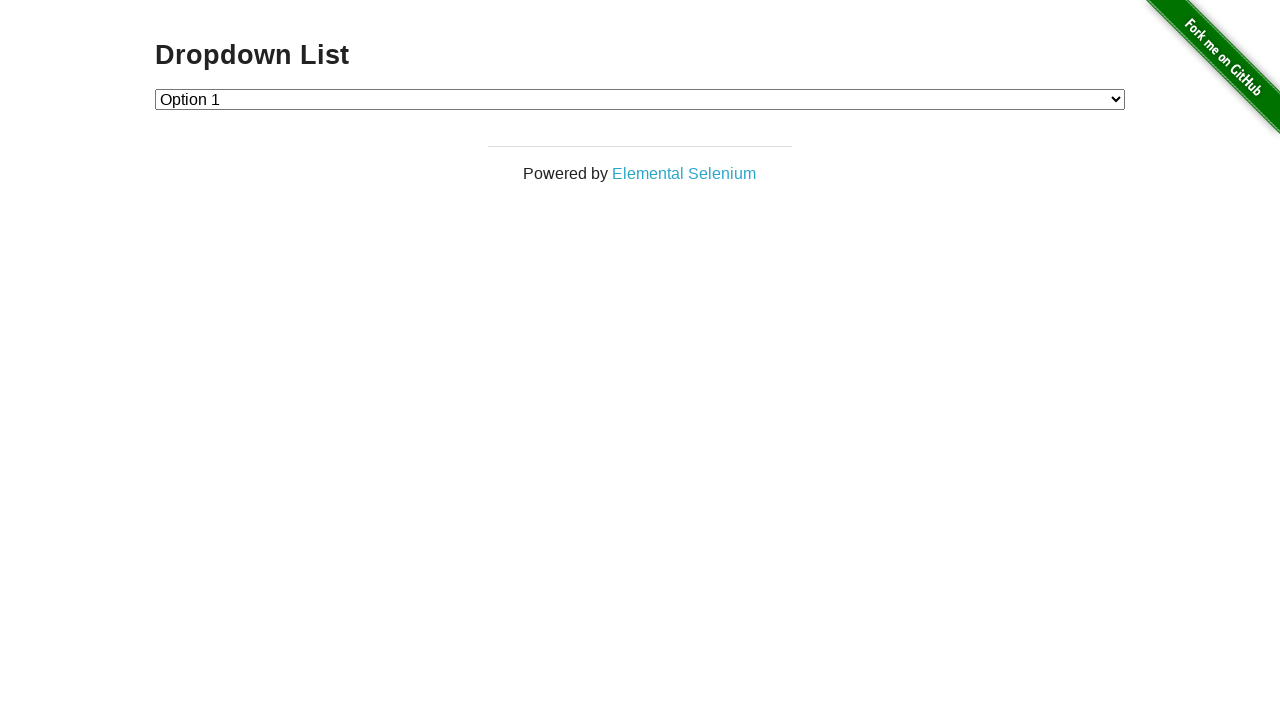

Selected Option 2 from dropdown on #dropdown
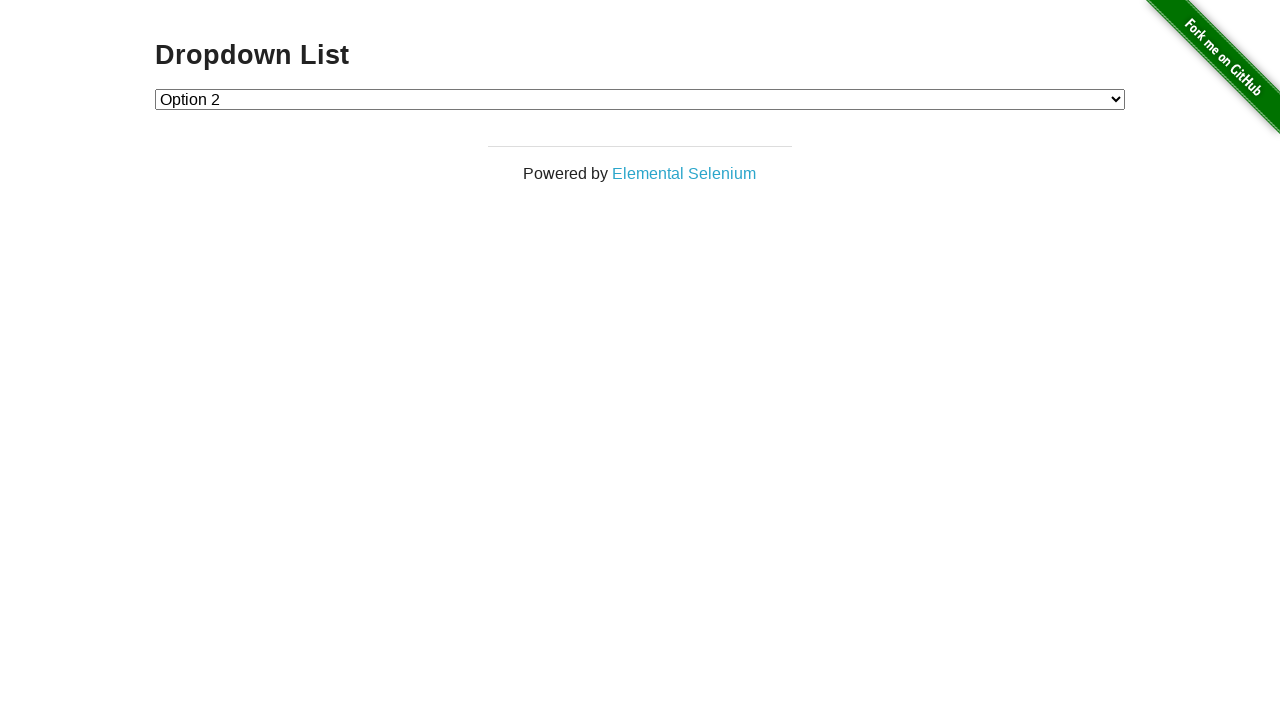

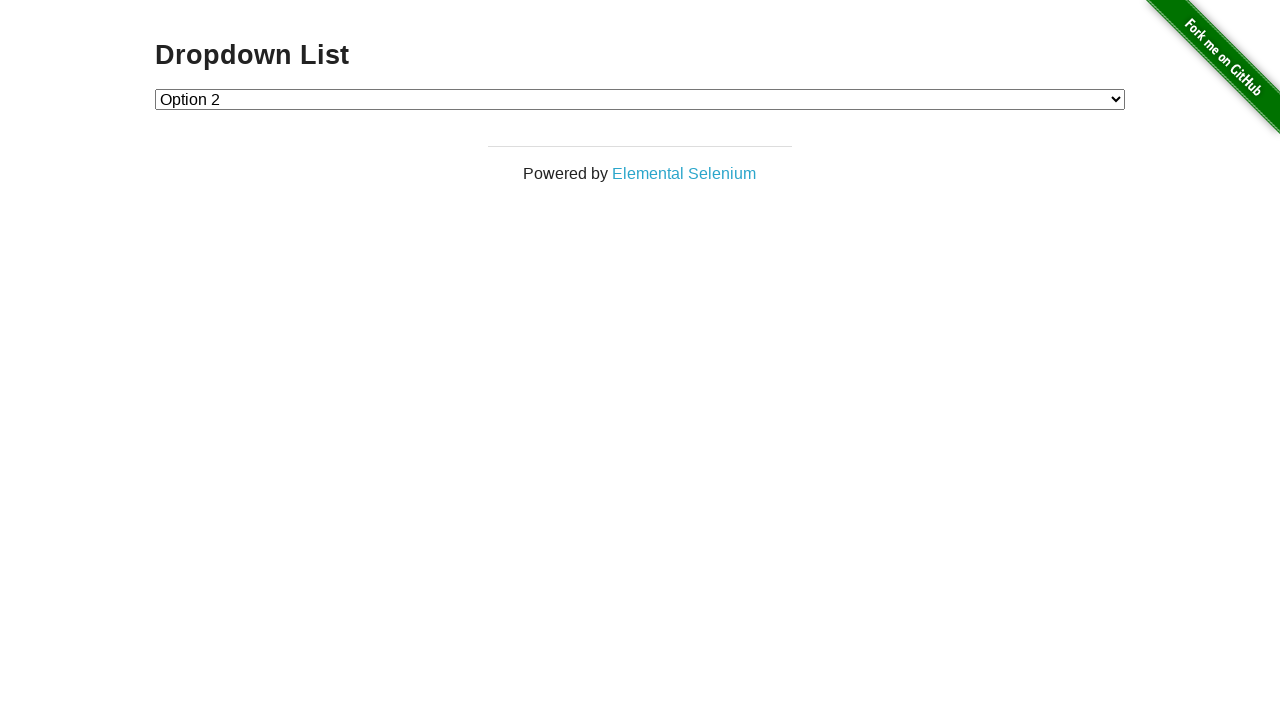